Opens multiple navigation links from the Selenium website in new tabs by right-clicking each link and selecting "Open in new tab", then switches to one of the opened tabs

Starting URL: https://www.selenium.dev/

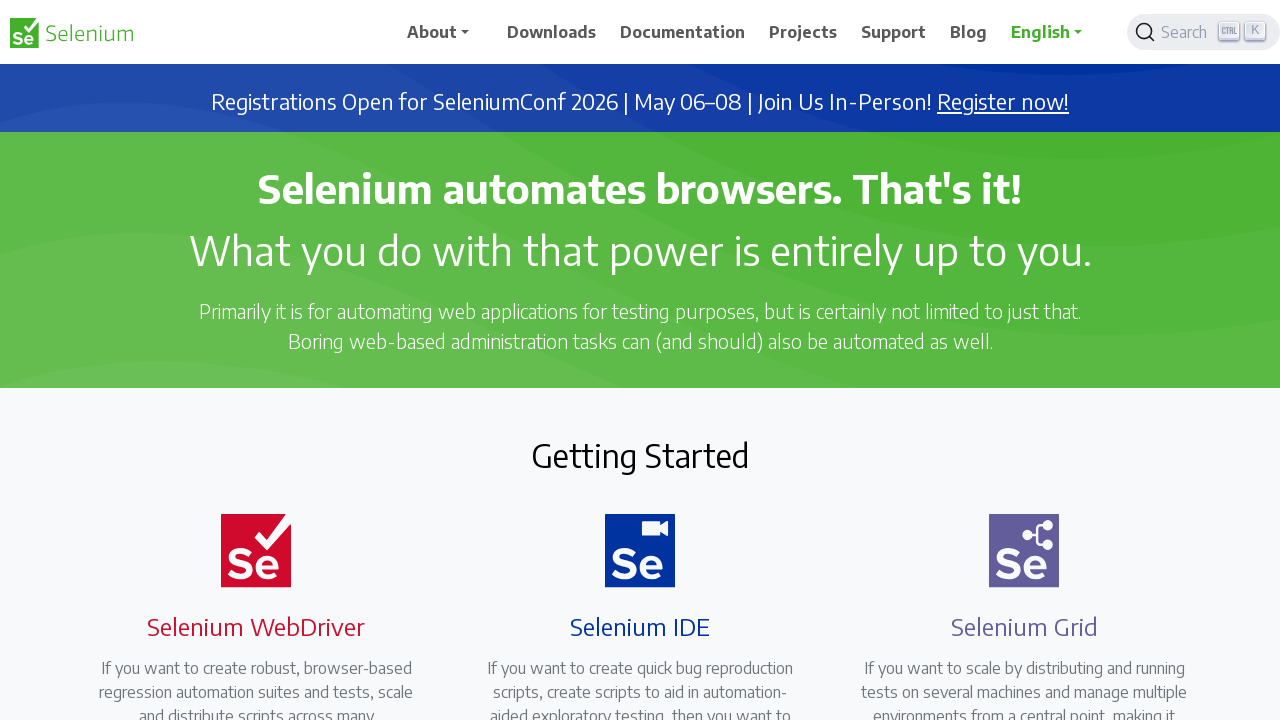

Navigated to Selenium website homepage
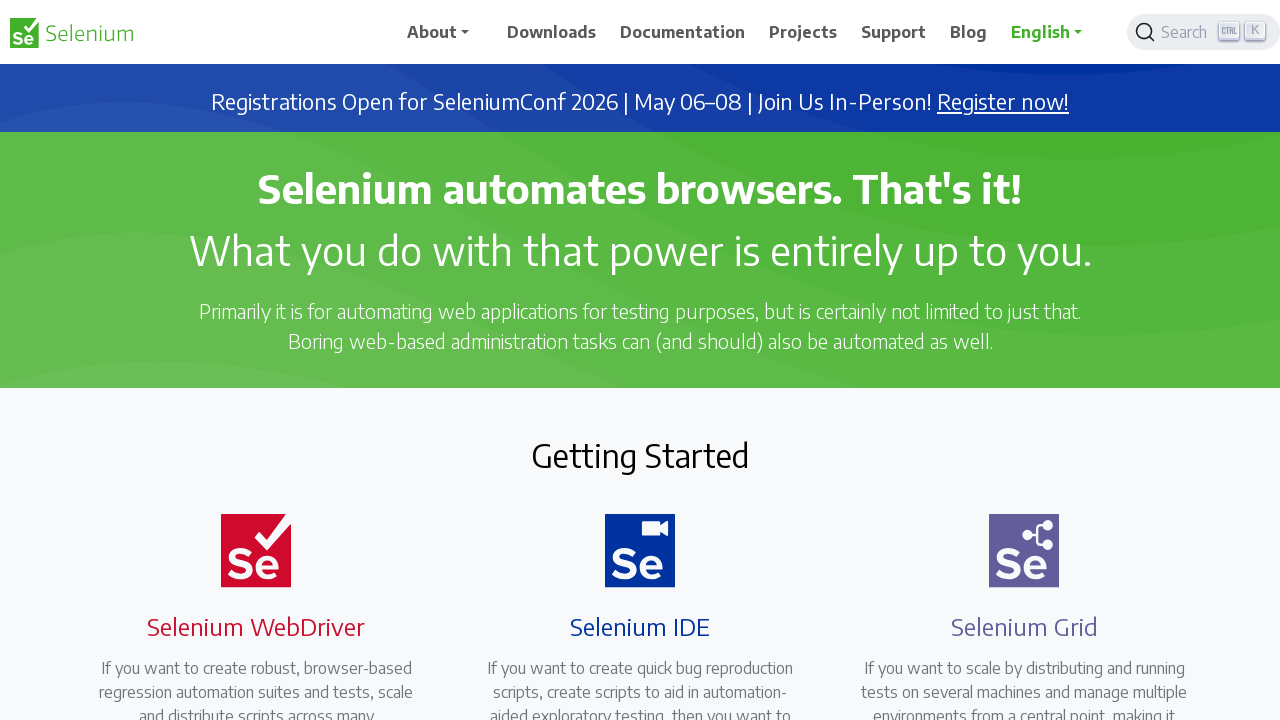

Located 'Downloads' navigation link
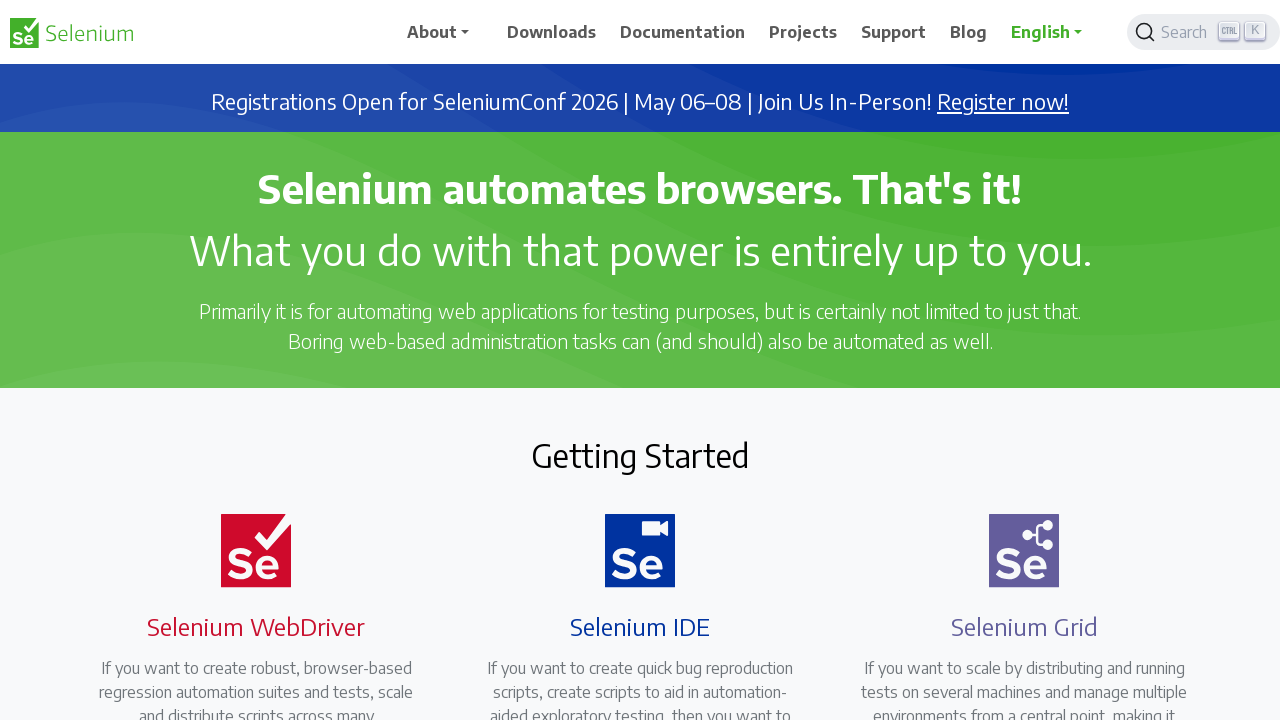

Located 'Documentation' navigation link
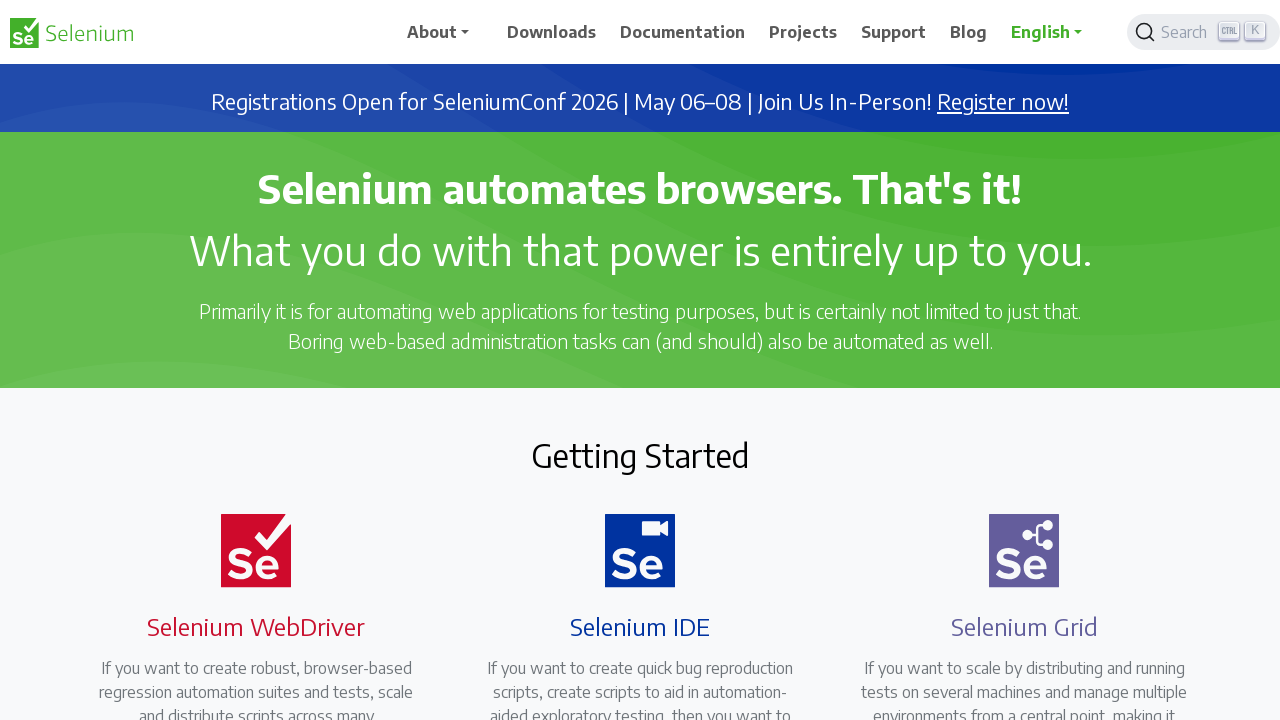

Located 'Projects' navigation link
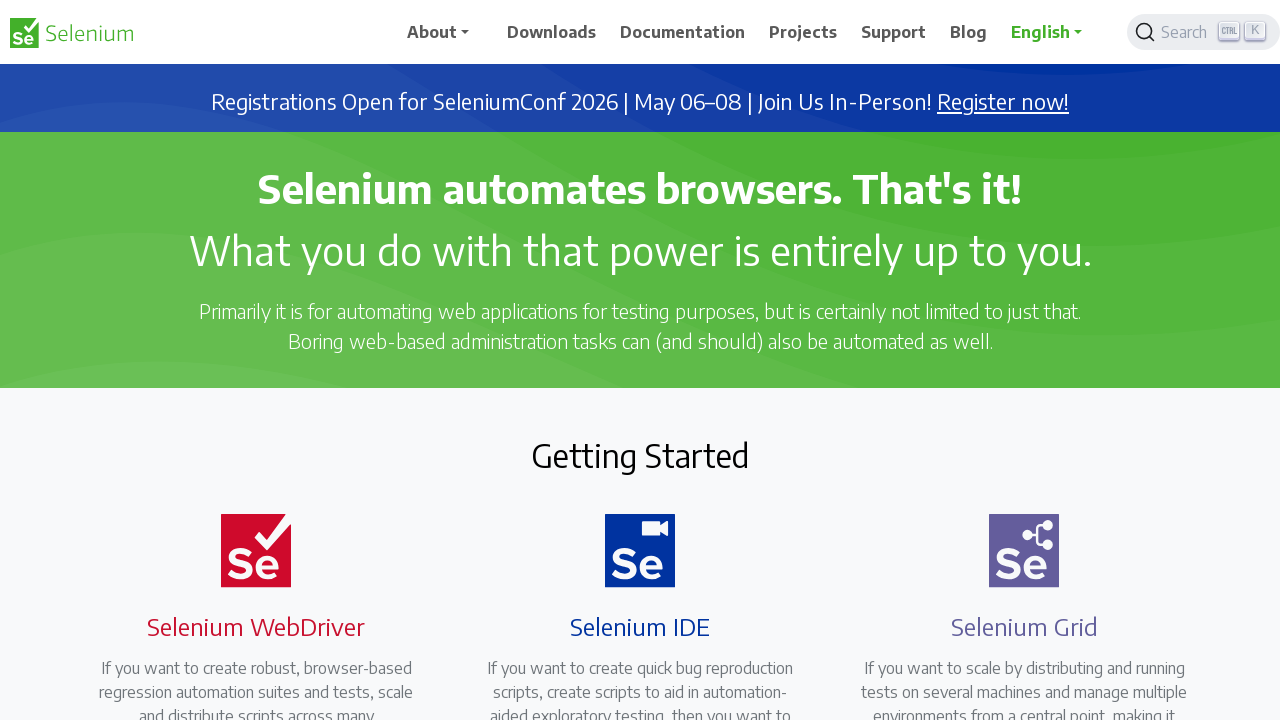

Located 'Support' navigation link
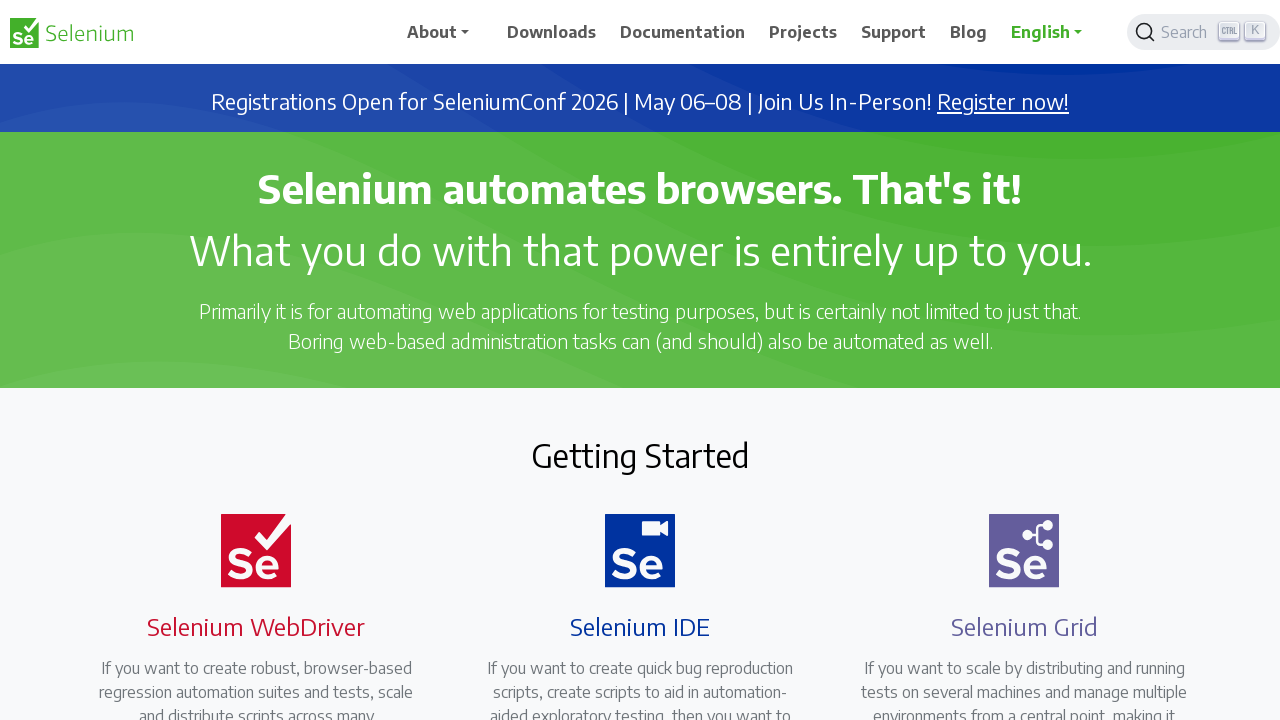

Located 'Blog' navigation link
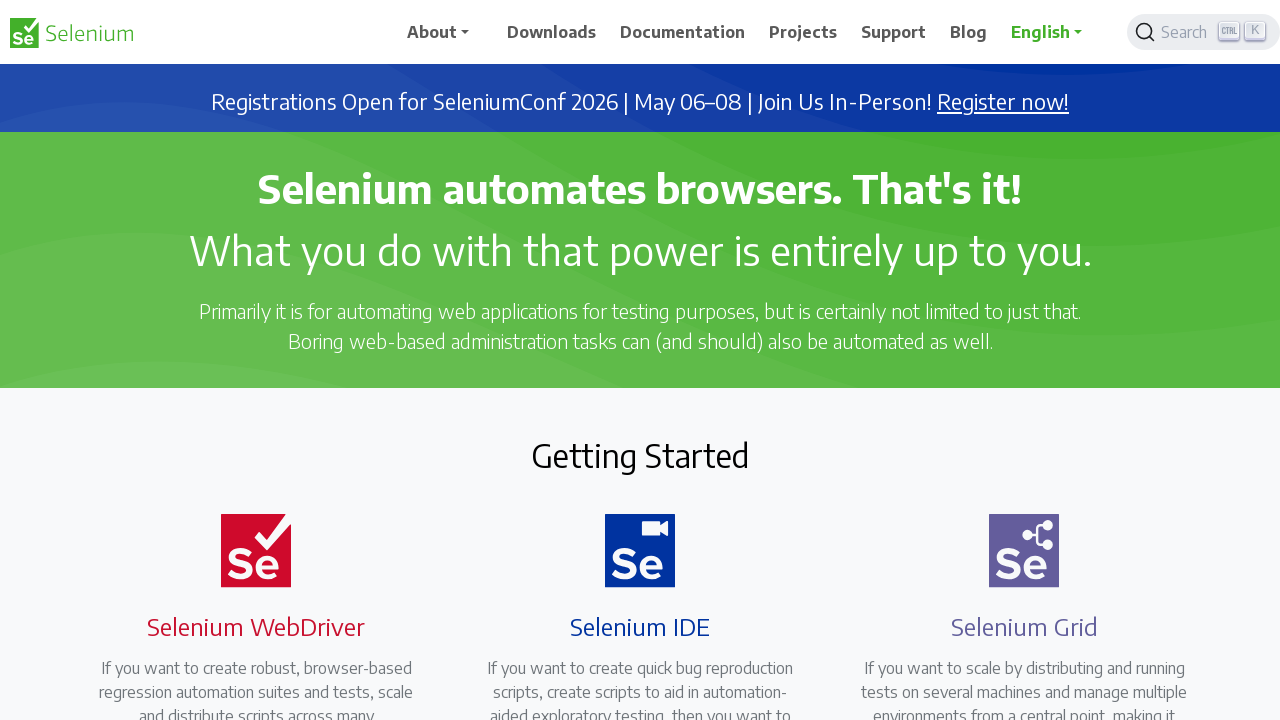

Right-clicked on navigation link to open context menu at (552, 32) on xpath=//a[.='Downloads']
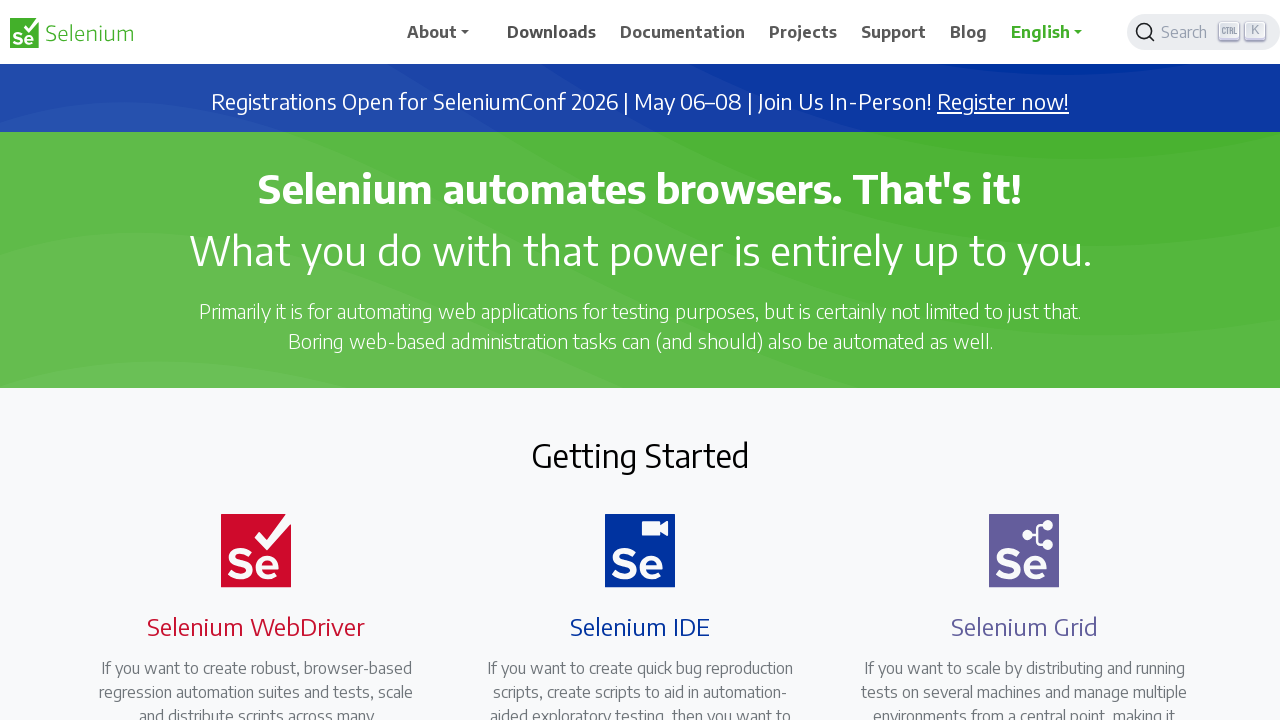

Pressed 'T' to open link in new tab
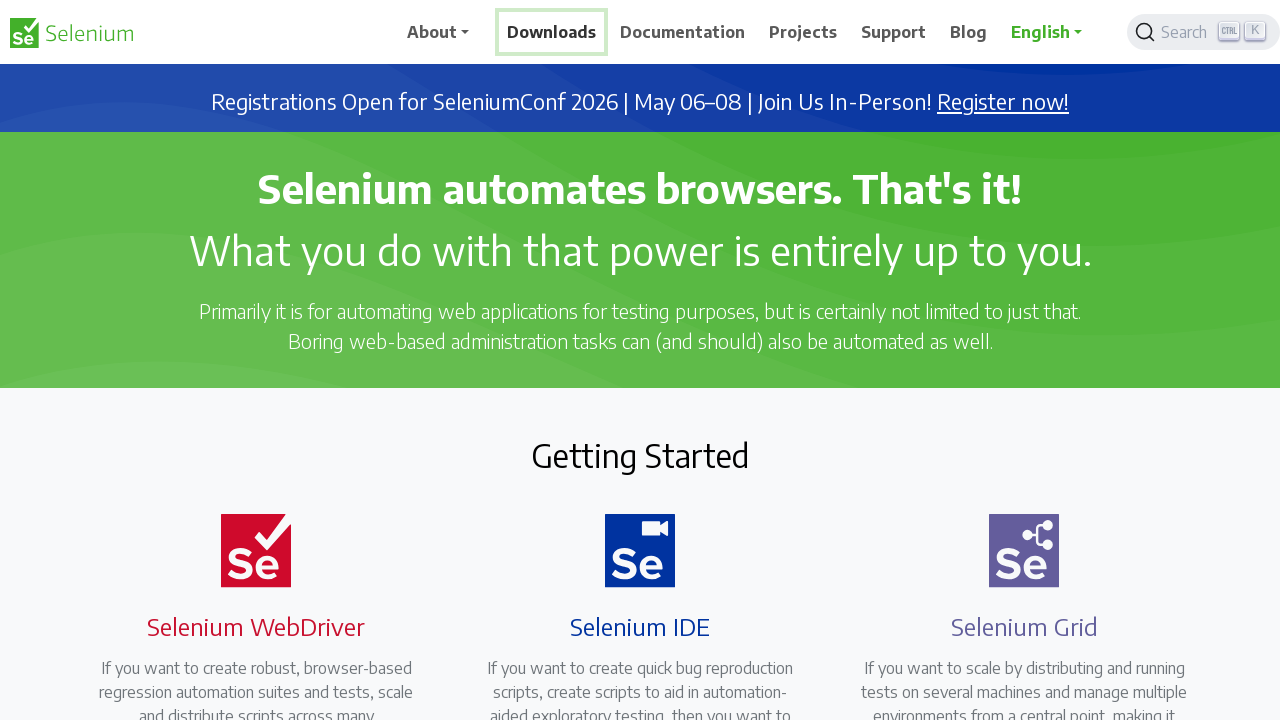

Right-clicked on navigation link to open context menu at (683, 32) on xpath=//a[.='Documentation']
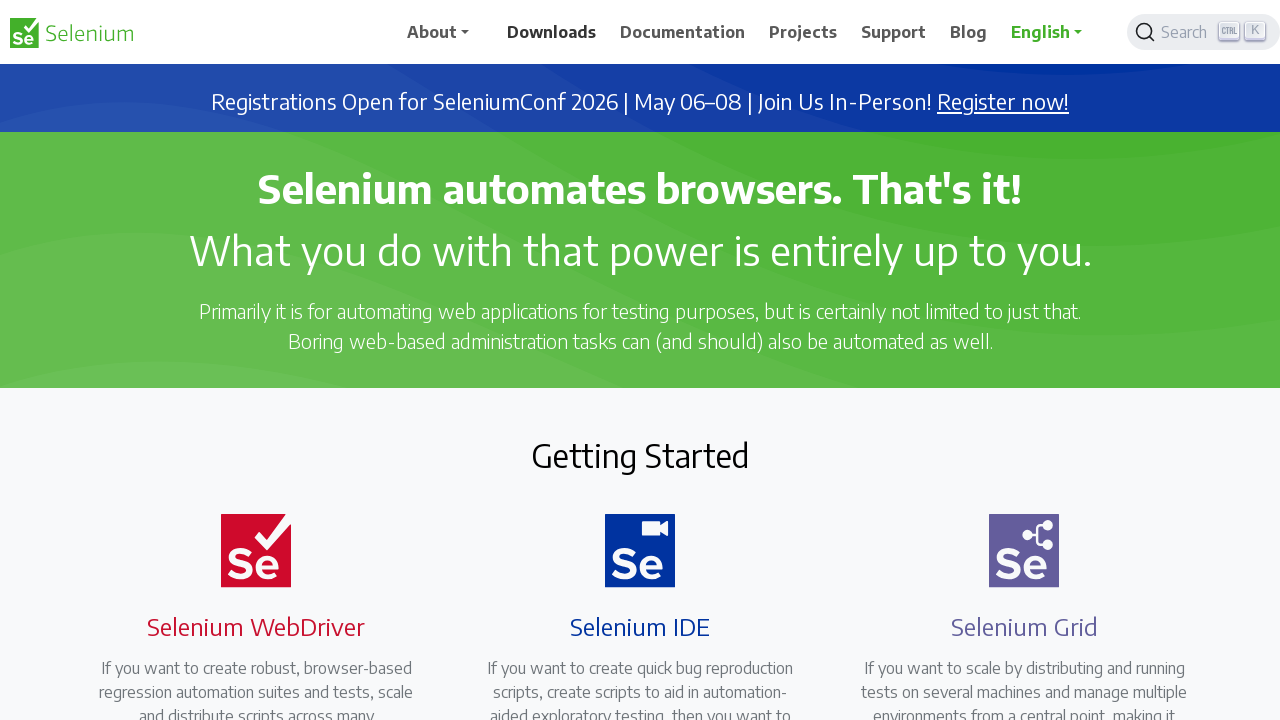

Pressed 'T' to open link in new tab
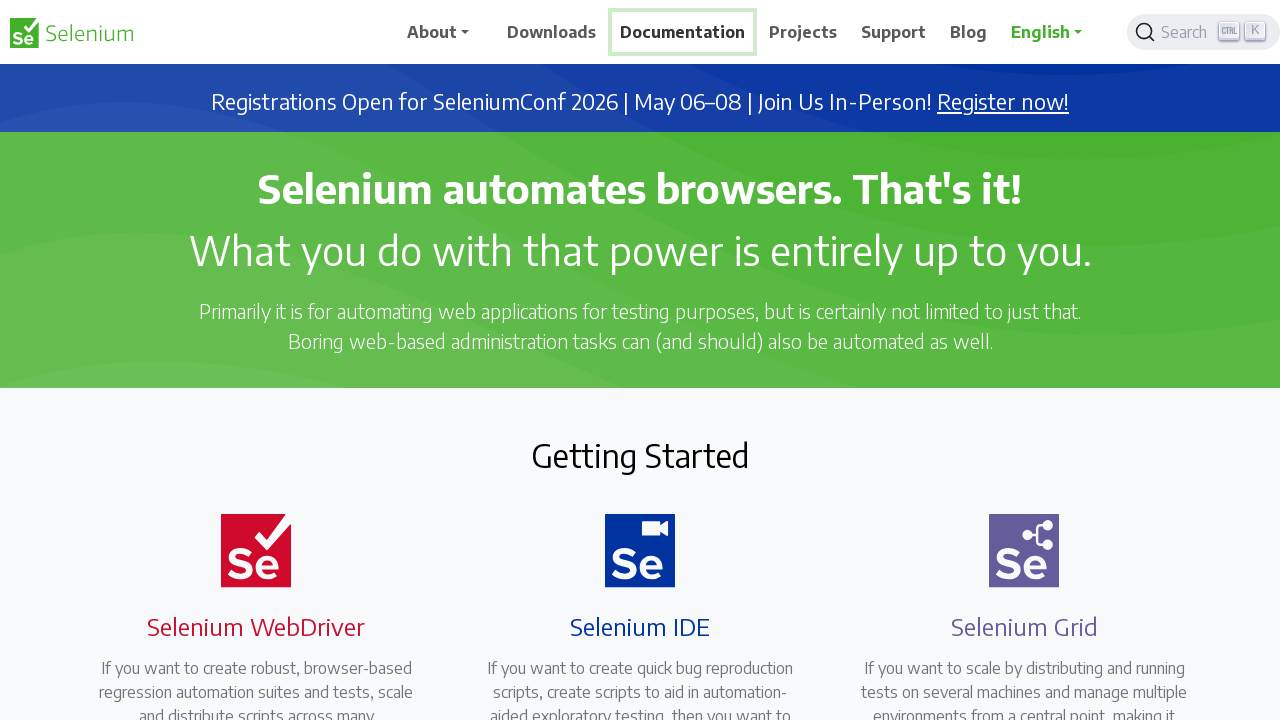

Right-clicked on navigation link to open context menu at (803, 32) on xpath=//a[.='Projects']
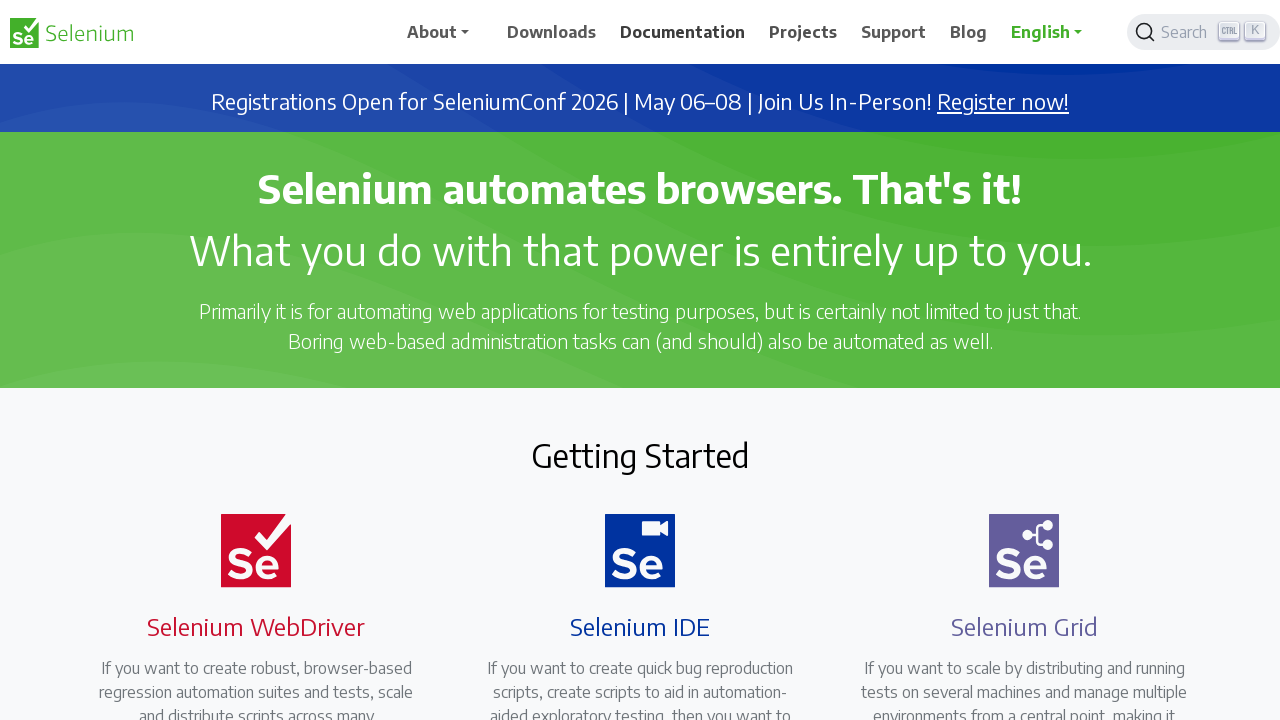

Pressed 'T' to open link in new tab
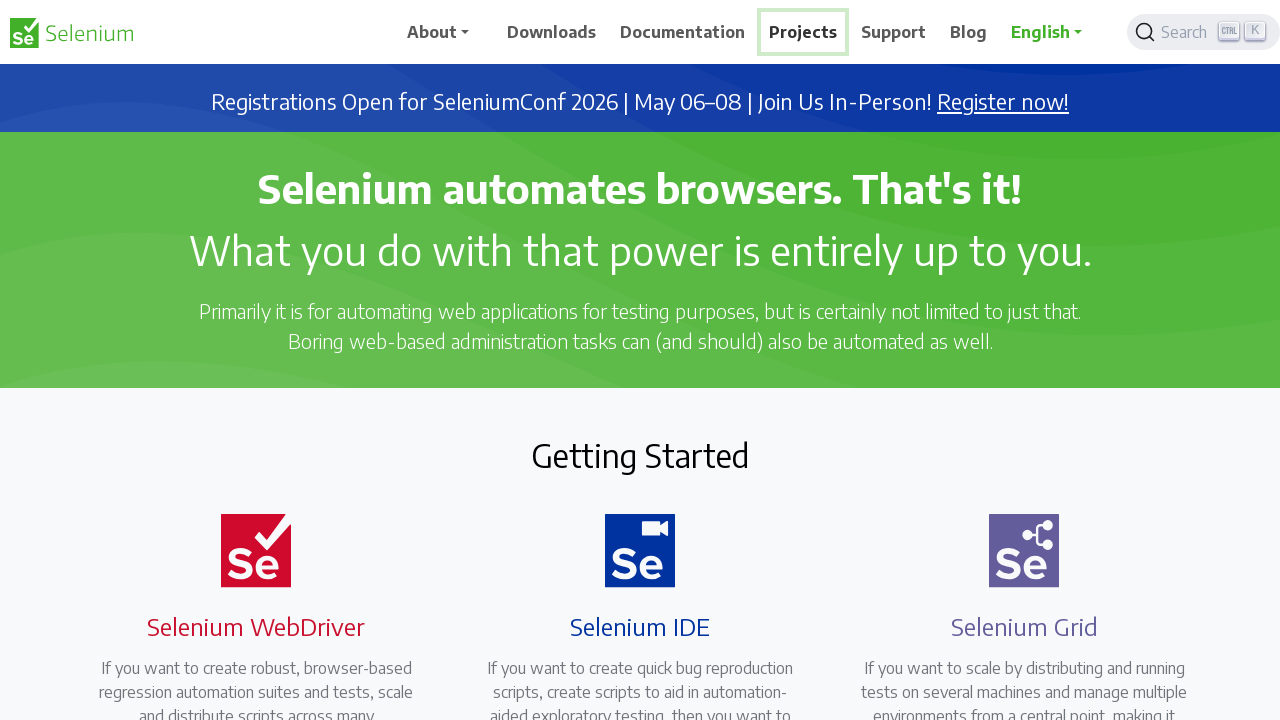

Right-clicked on navigation link to open context menu at (894, 32) on xpath=//a[.='Support']
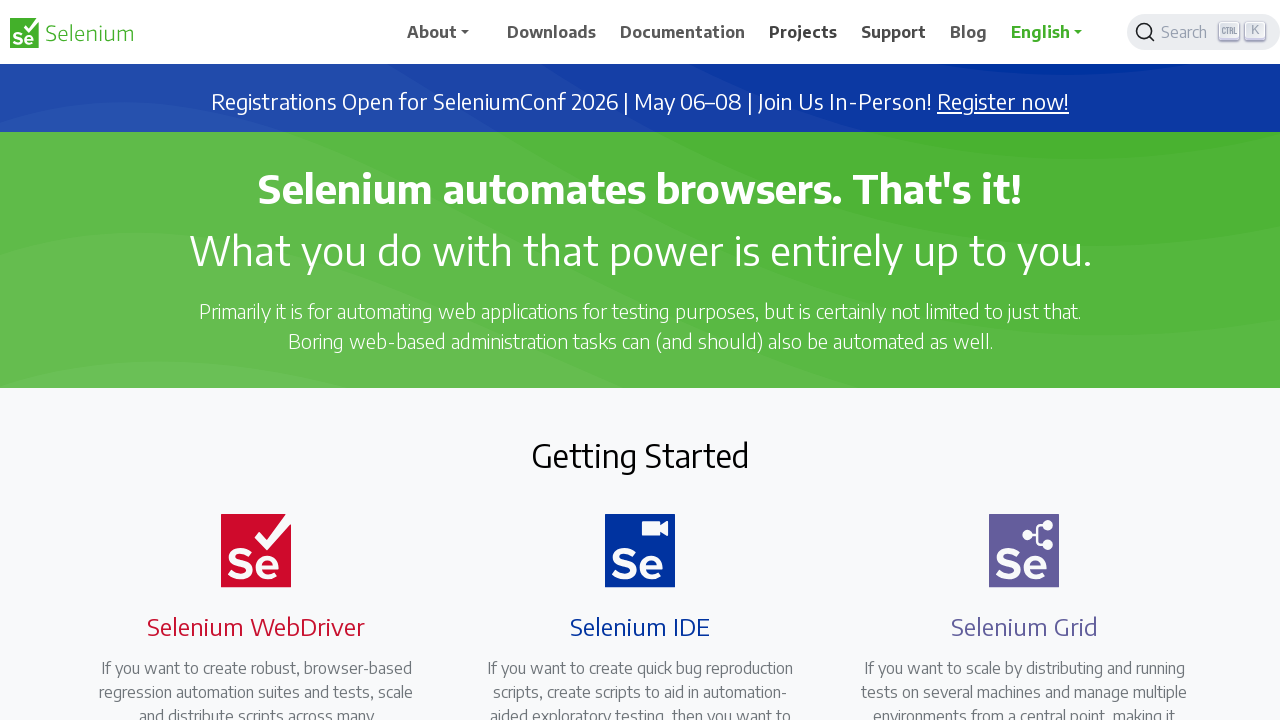

Pressed 'T' to open link in new tab
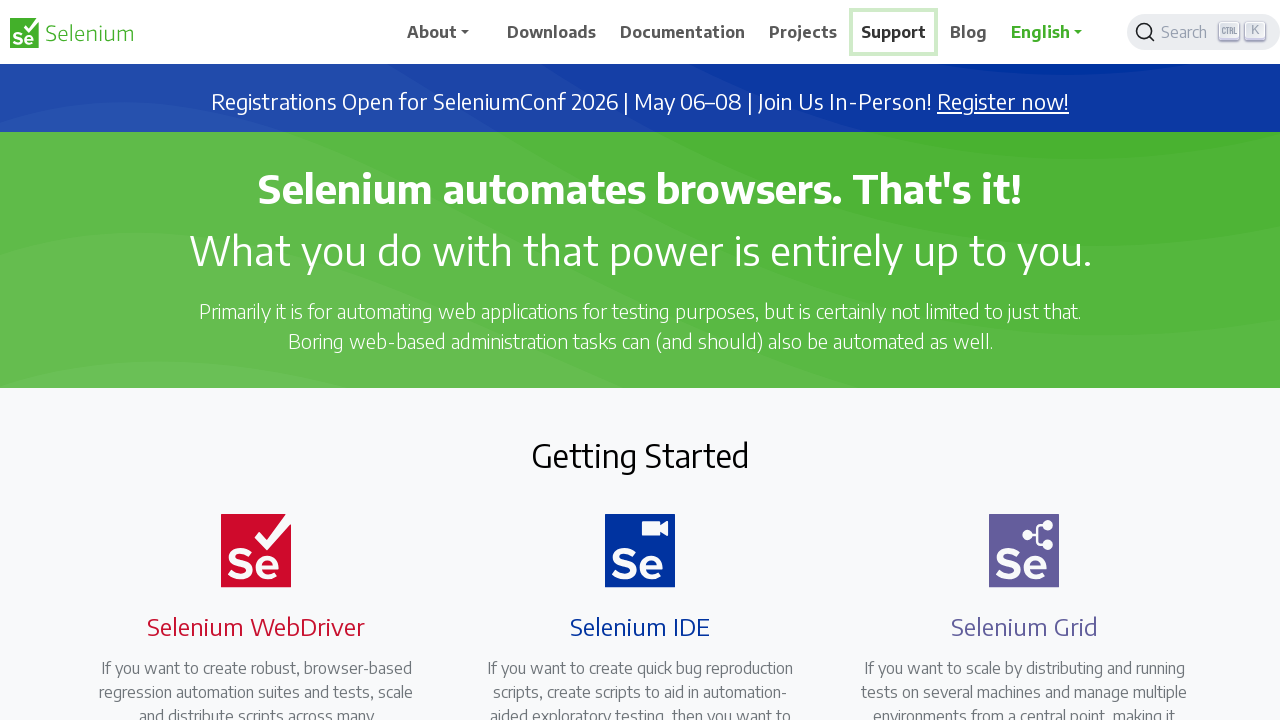

Right-clicked on navigation link to open context menu at (969, 32) on xpath=//a[.='Blog']
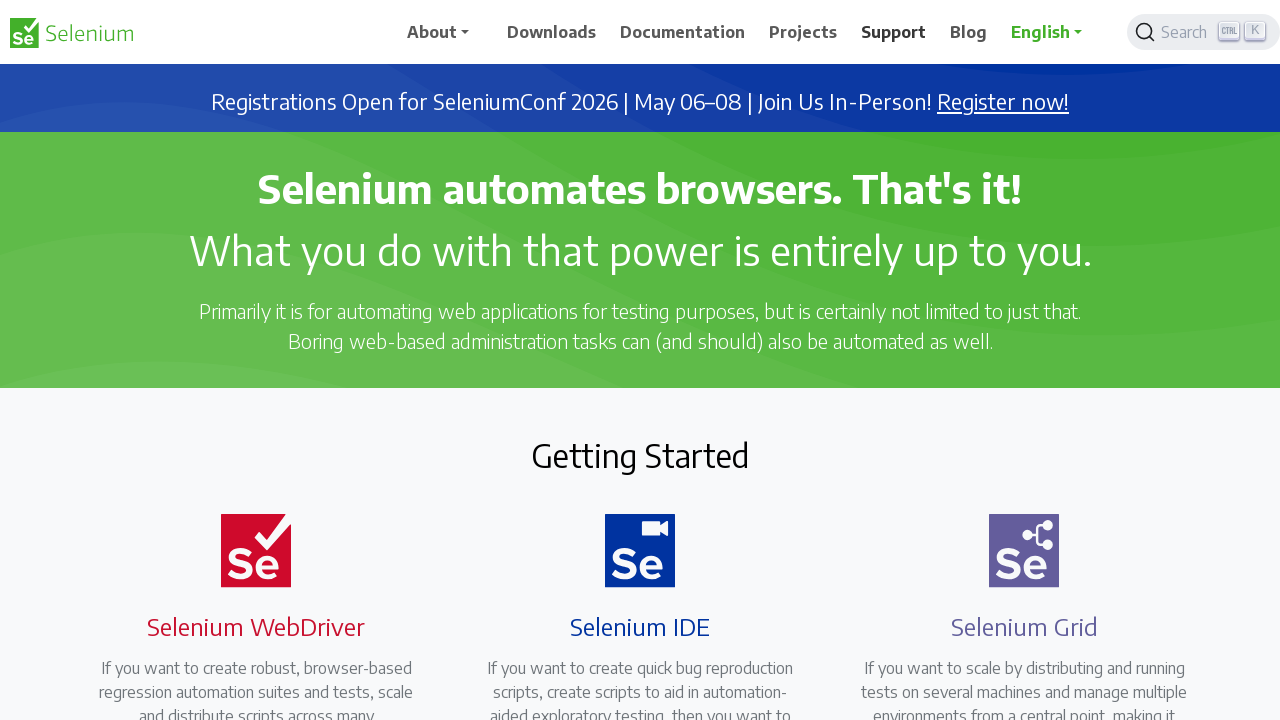

Pressed 'T' to open link in new tab
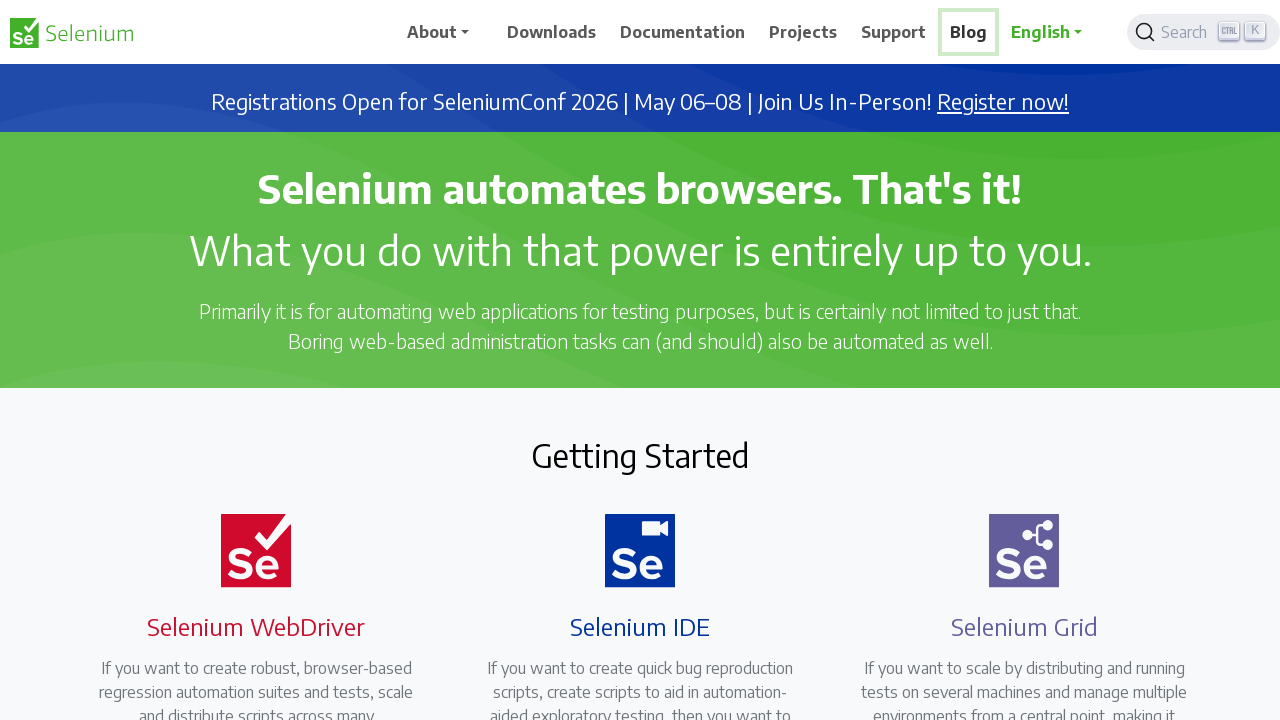

Retrieved all open tabs - total tabs: 1
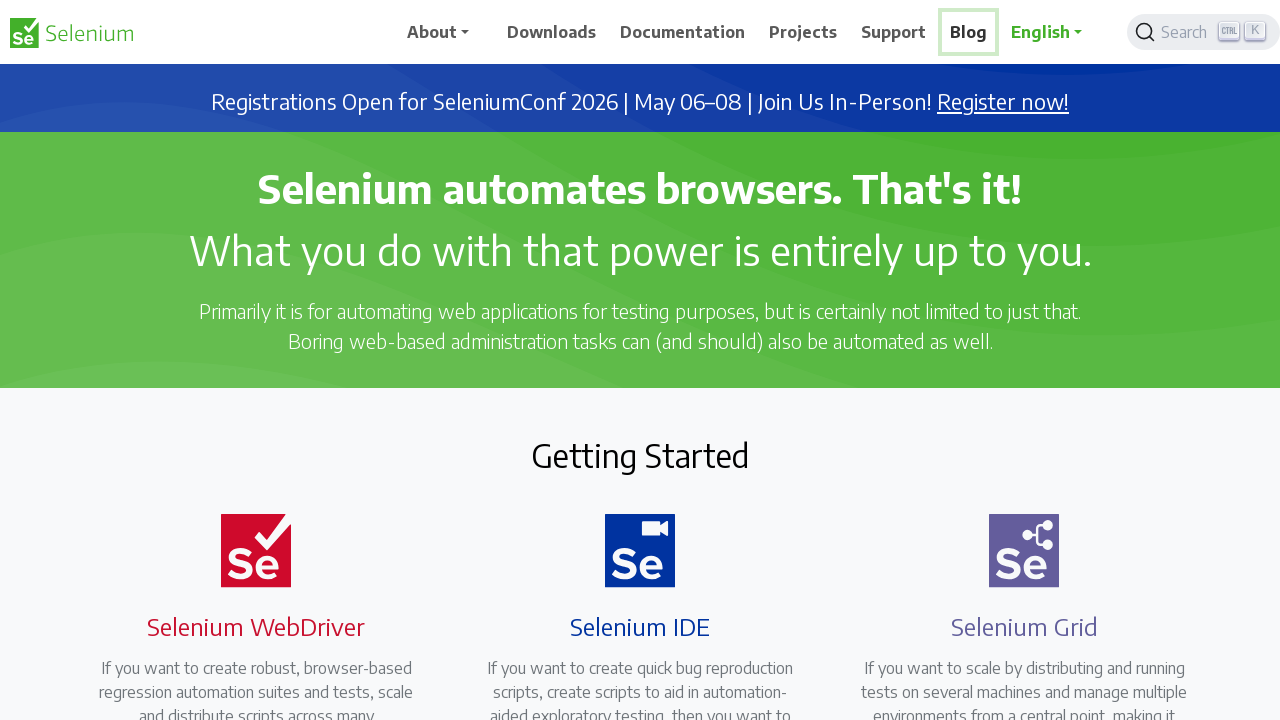

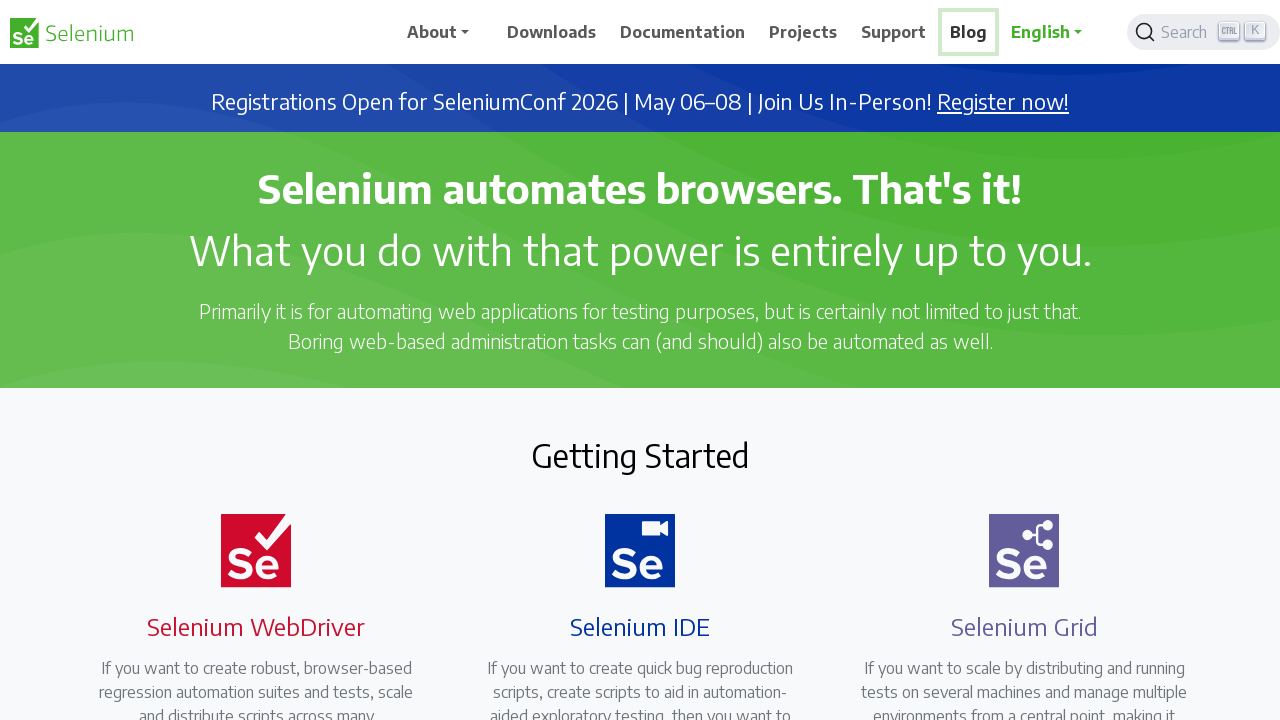